Opens the Kjell homepage and verifies that "Kjell" appears in the page title

Starting URL: https://www.kjell.com/se/

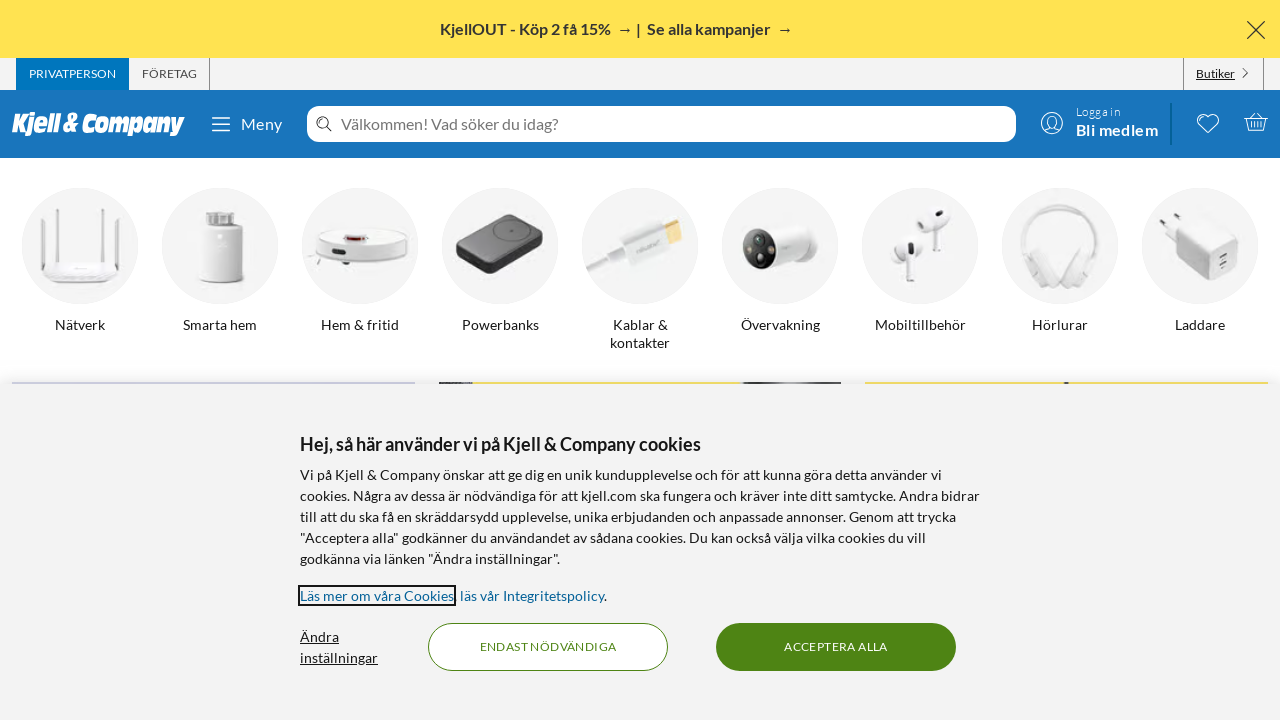

Filled todo input with 'buy some cheese'
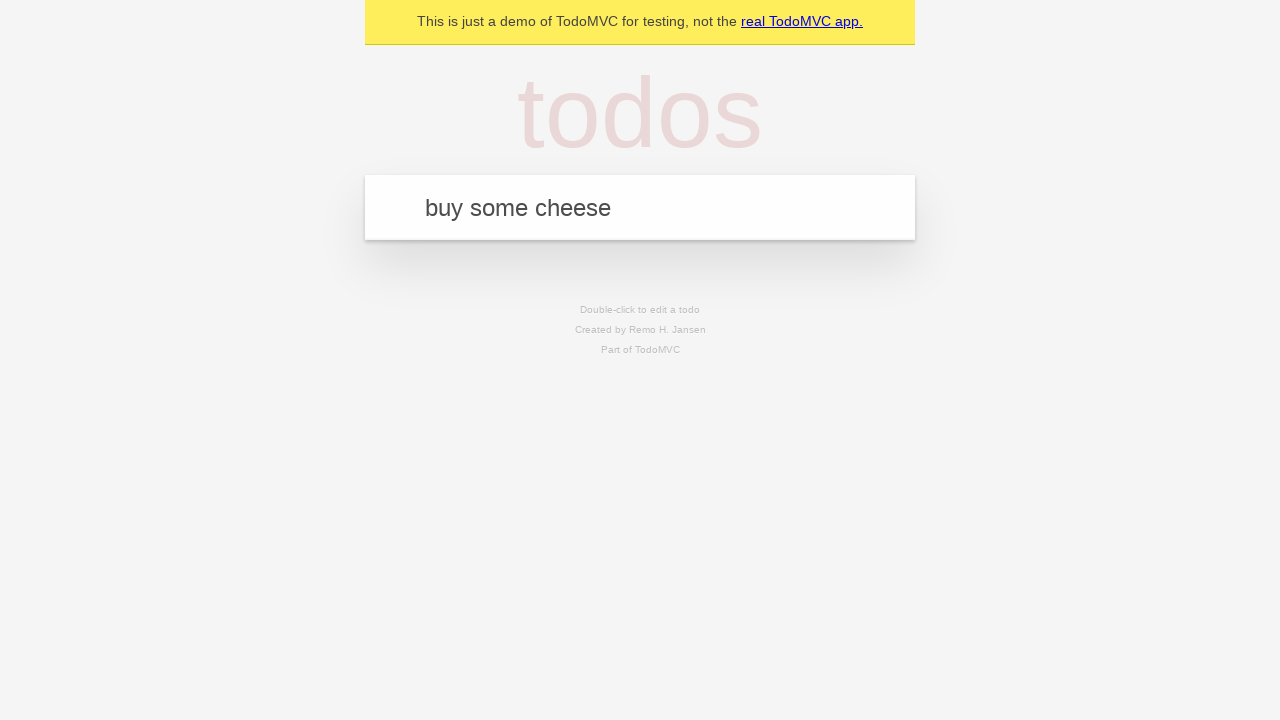

Pressed Enter to create first todo
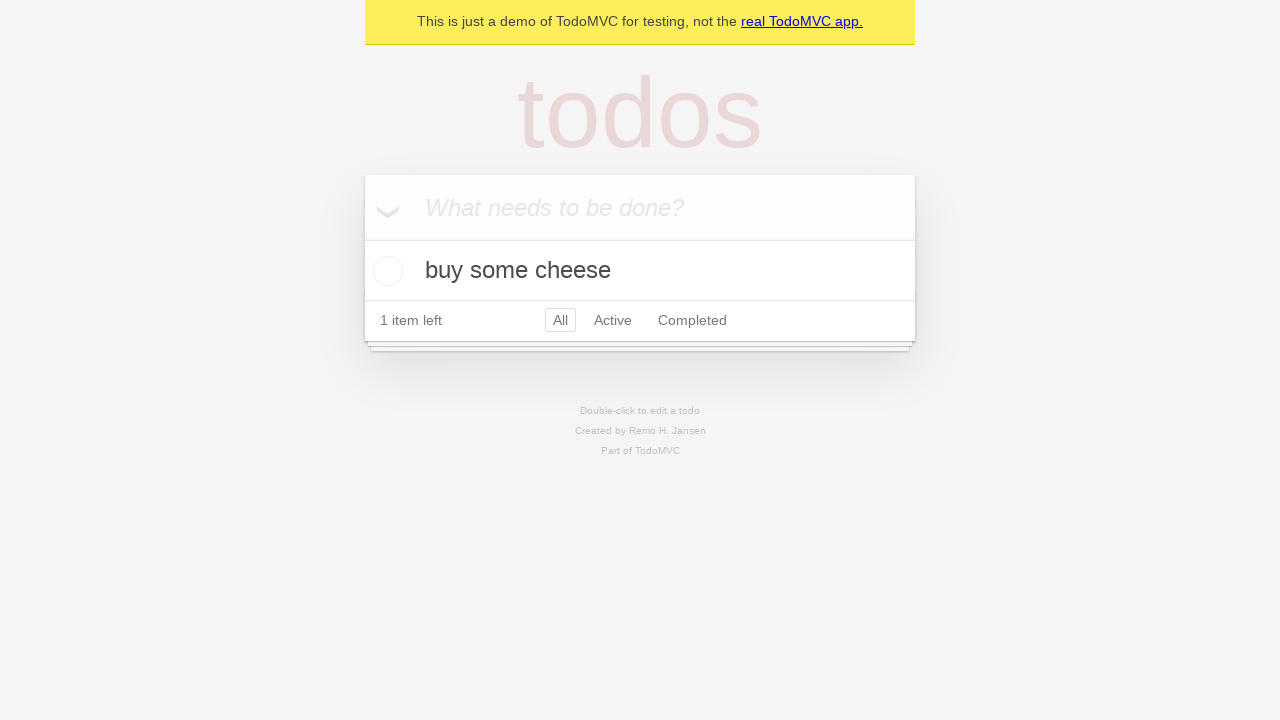

Filled todo input with 'feed the cat'
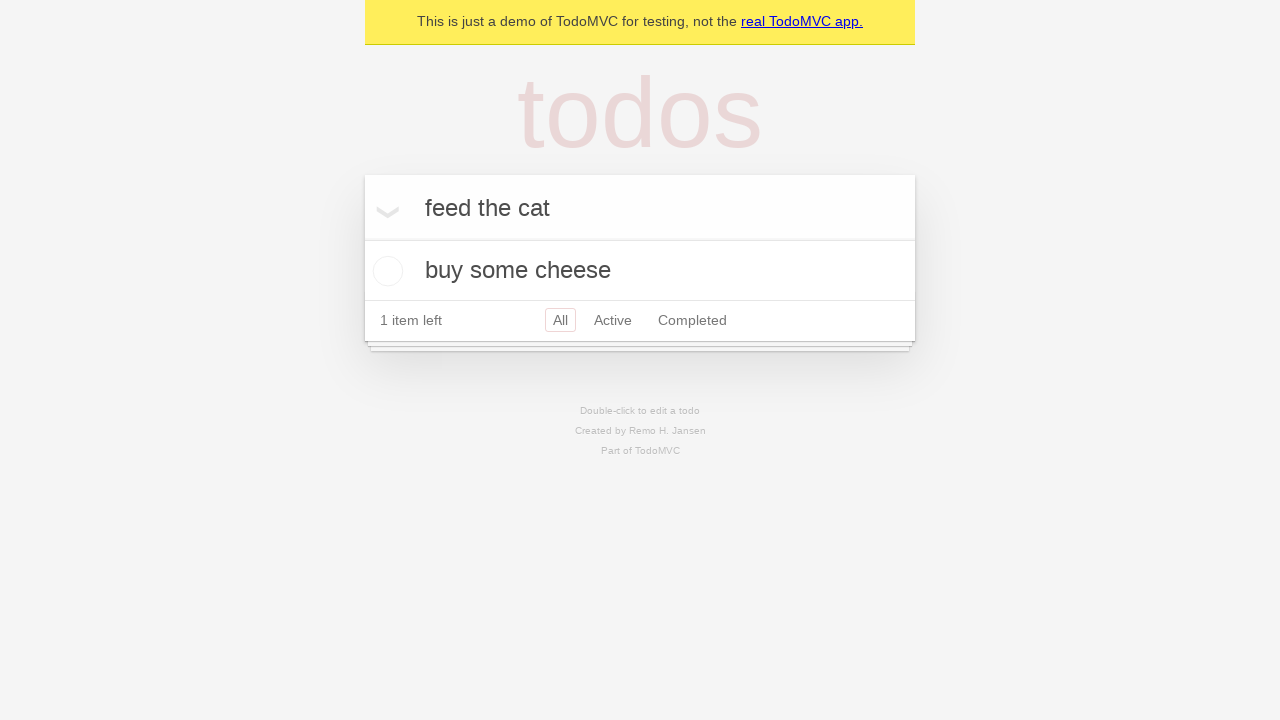

Pressed Enter to create second todo
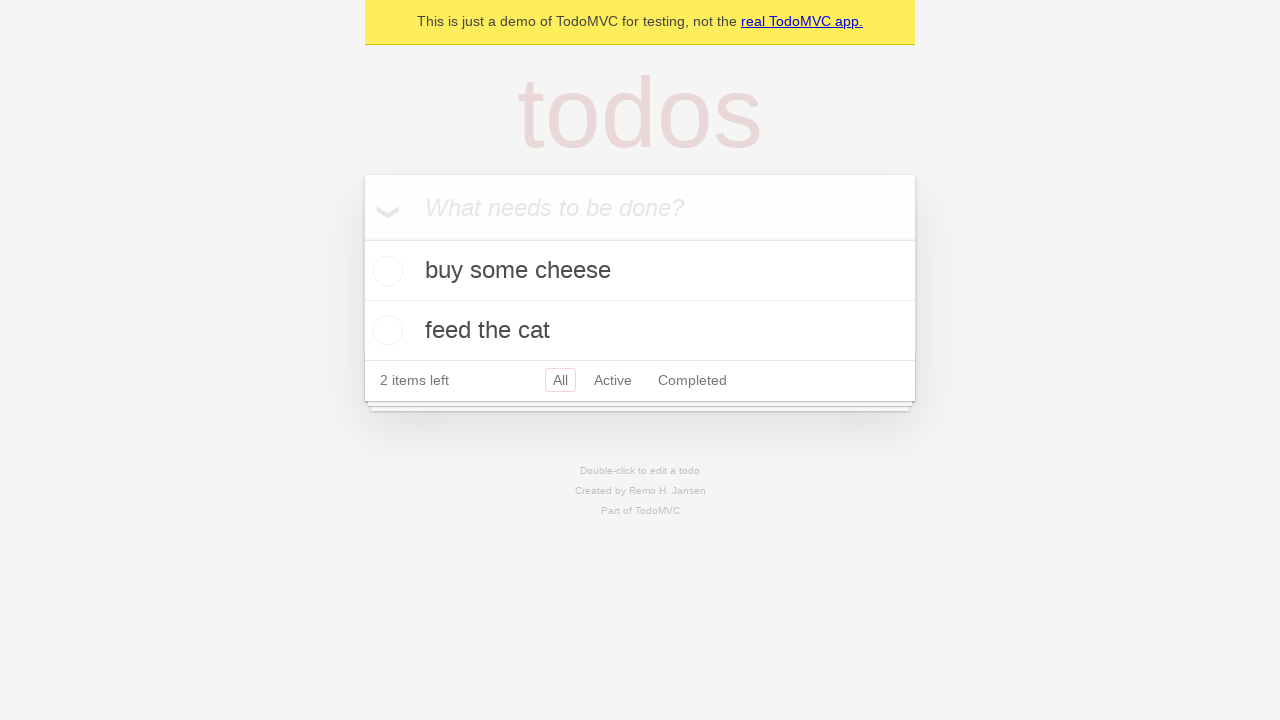

Filled todo input with 'book a doctors appointment'
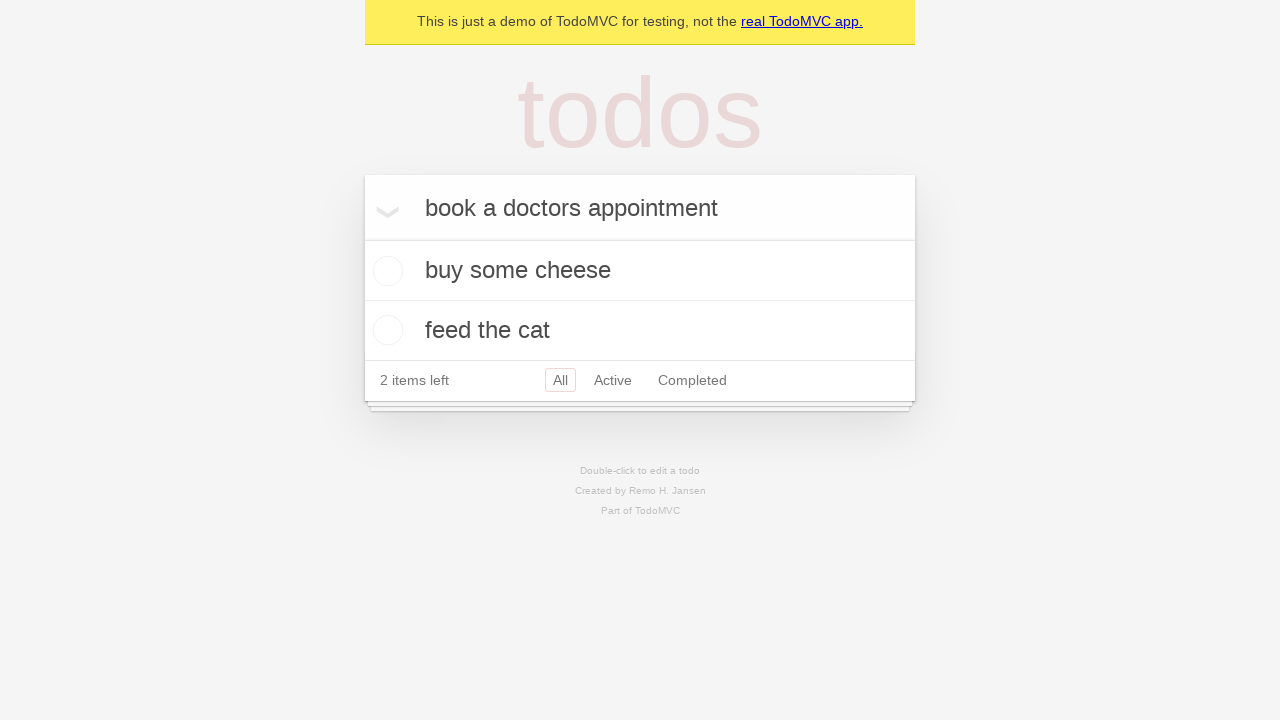

Pressed Enter to create third todo
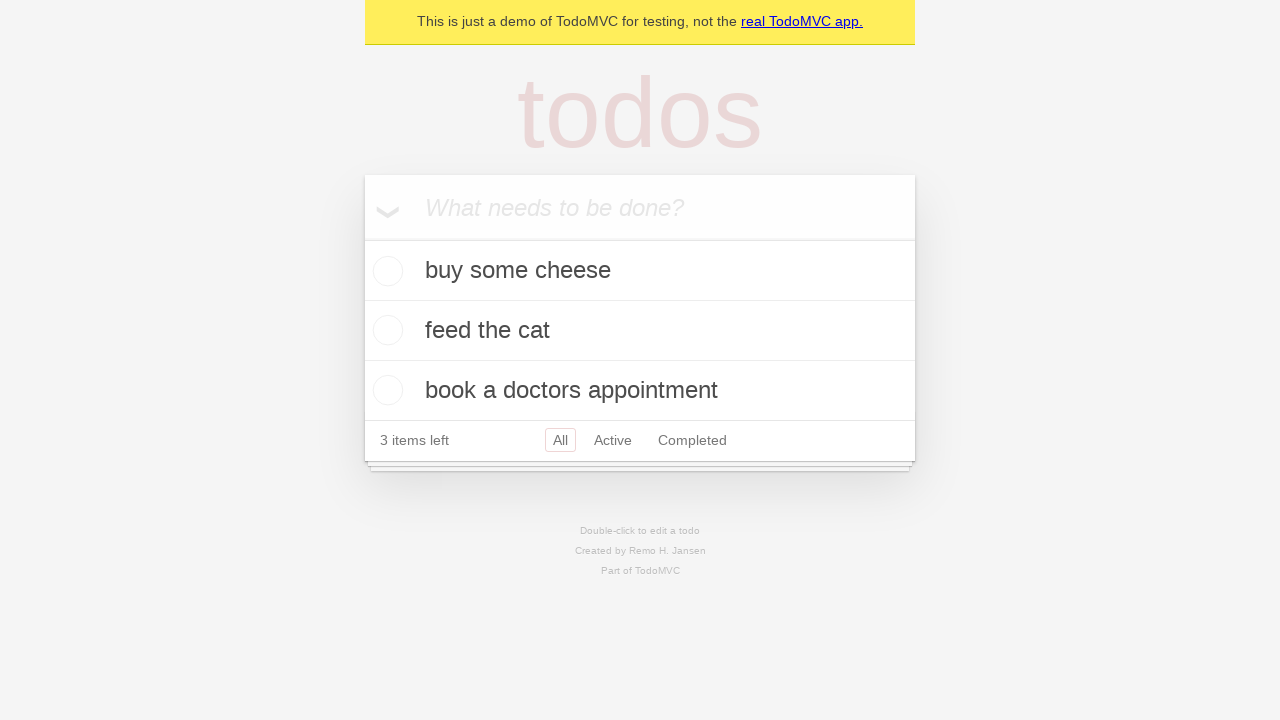

Verified all 3 todos were created
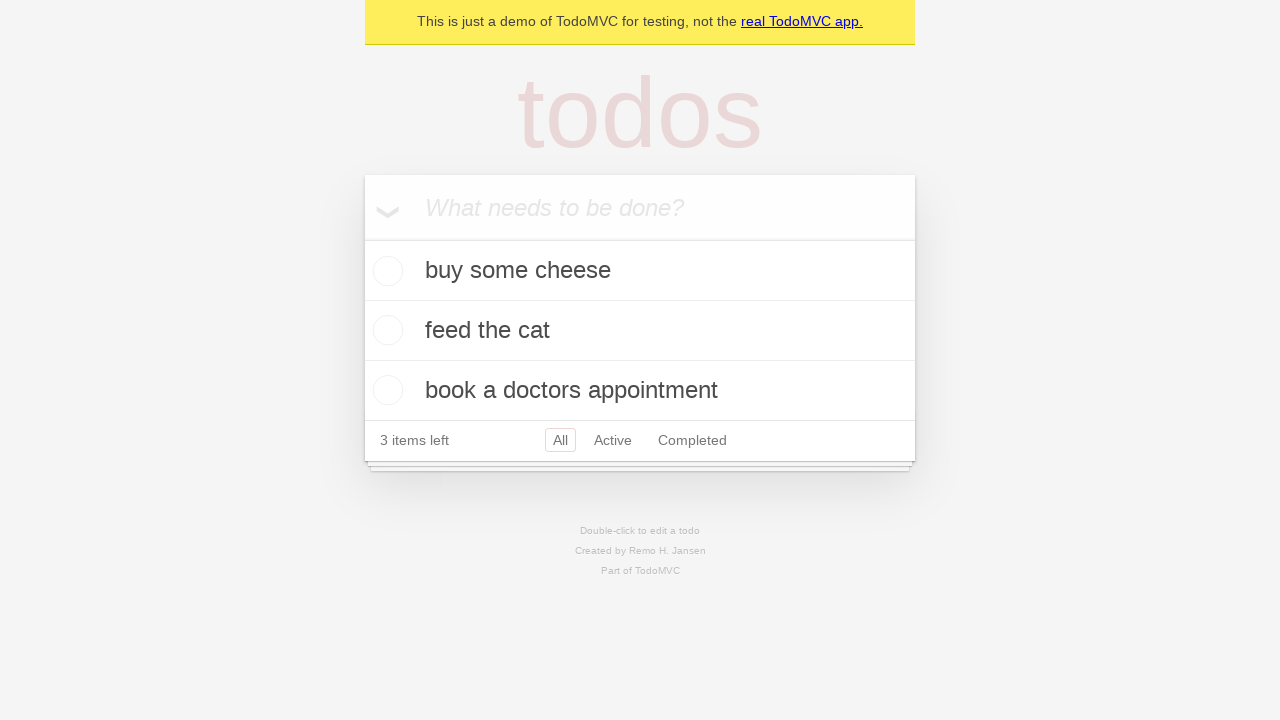

Double-clicked second todo to enter edit mode
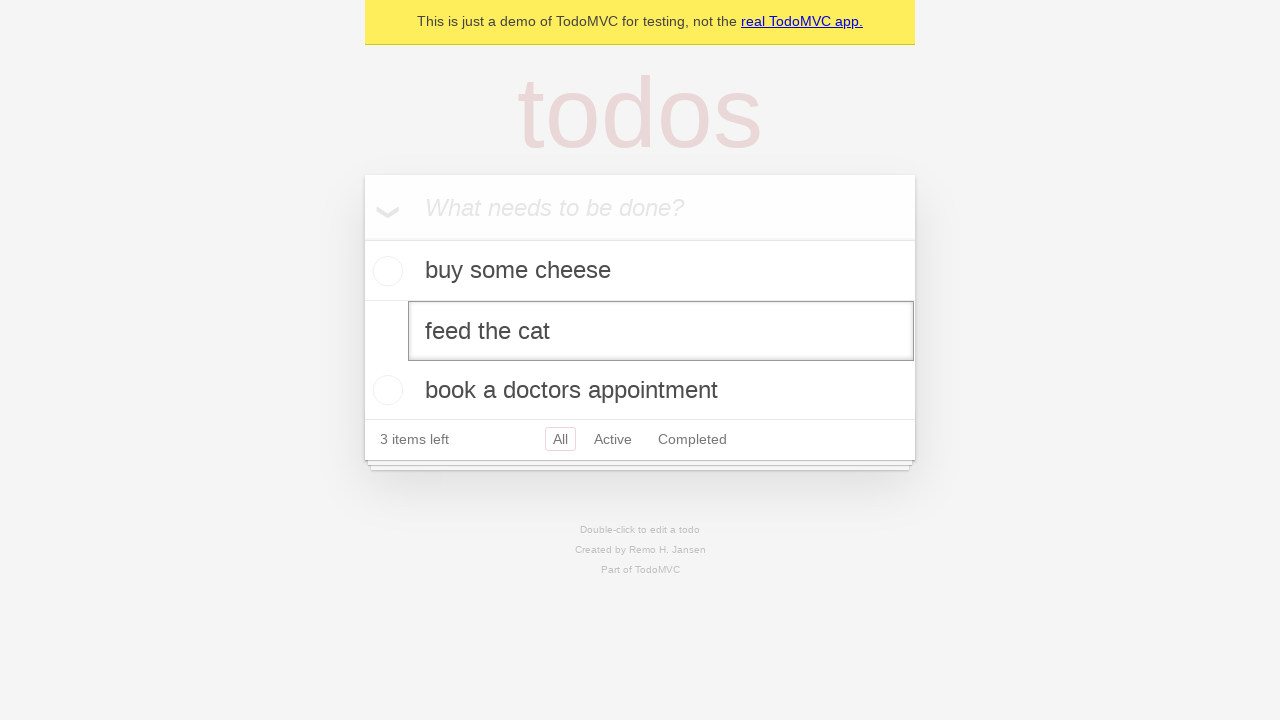

Filled edit field with text containing leading and trailing whitespace
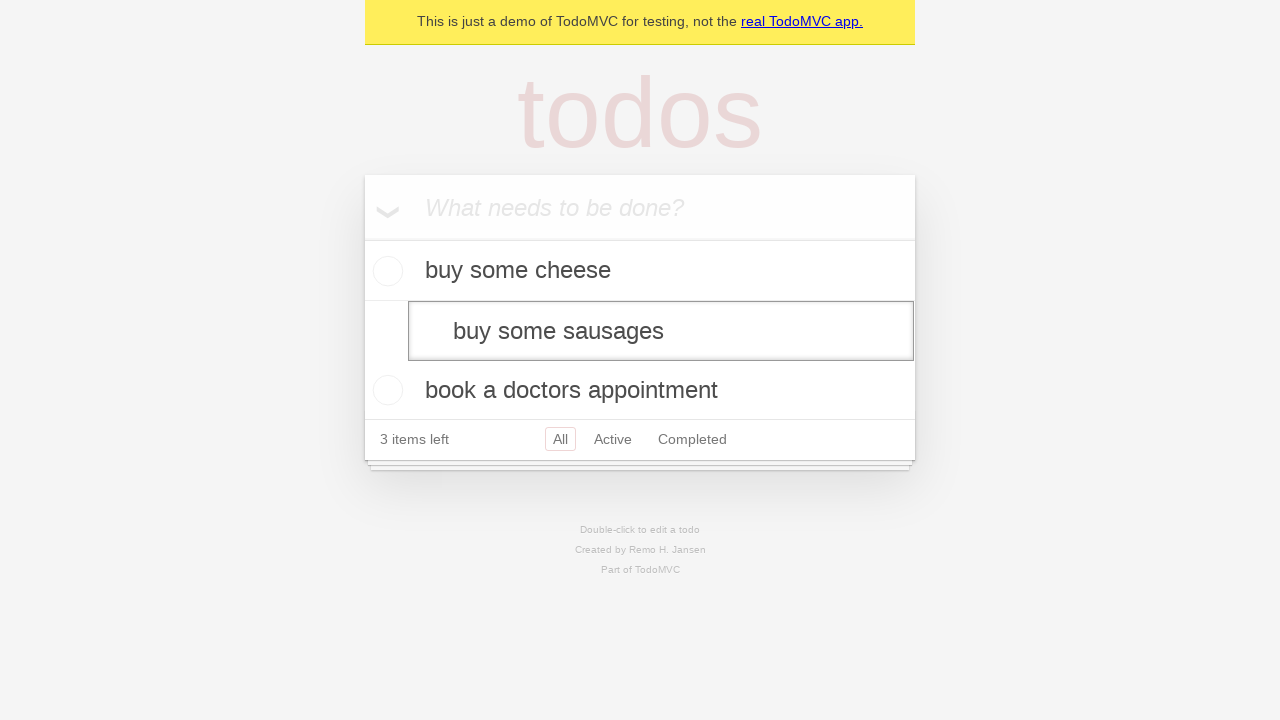

Pressed Enter to save edited todo, expecting text to be trimmed
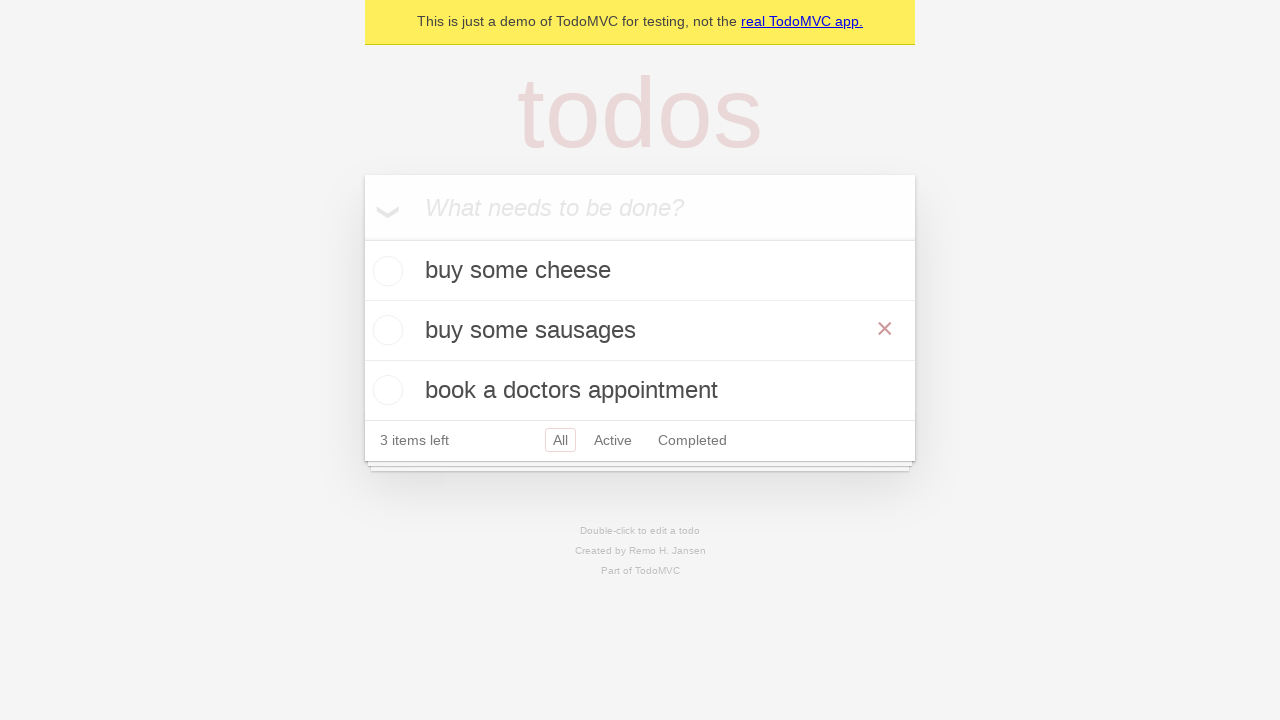

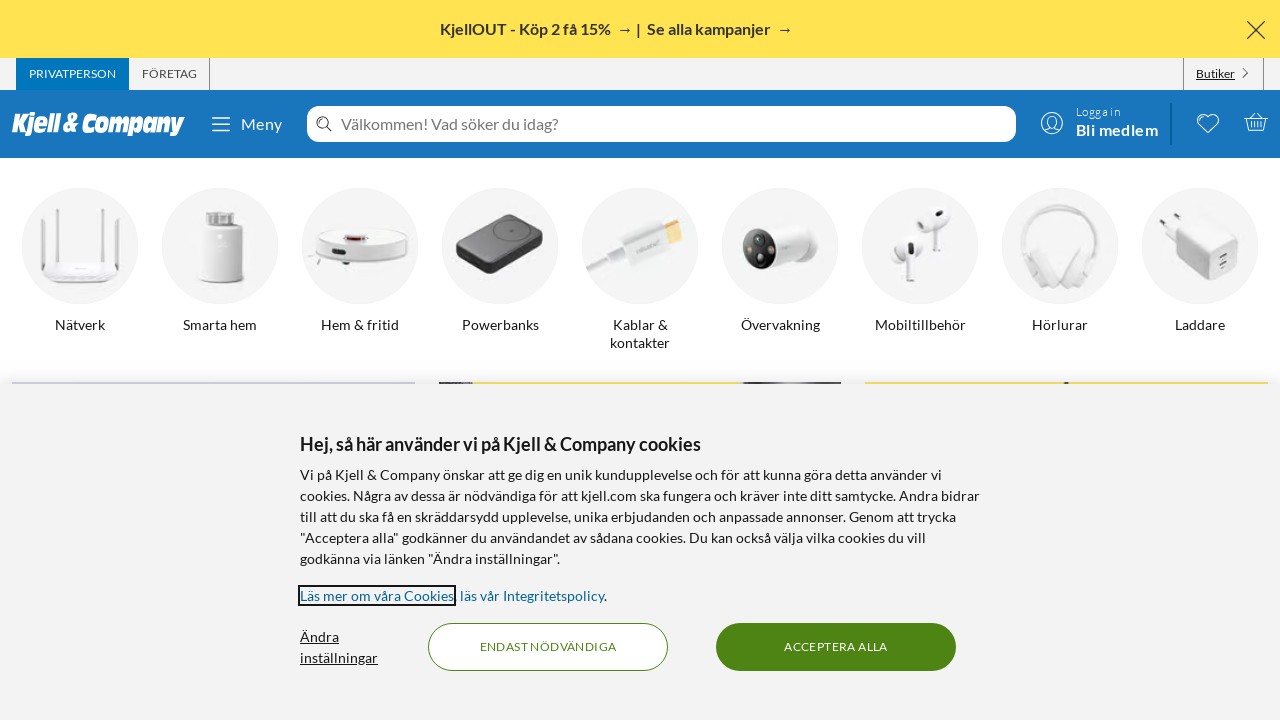